Tests marking all todo items as completed using the toggle all checkbox

Starting URL: https://demo.playwright.dev/todomvc

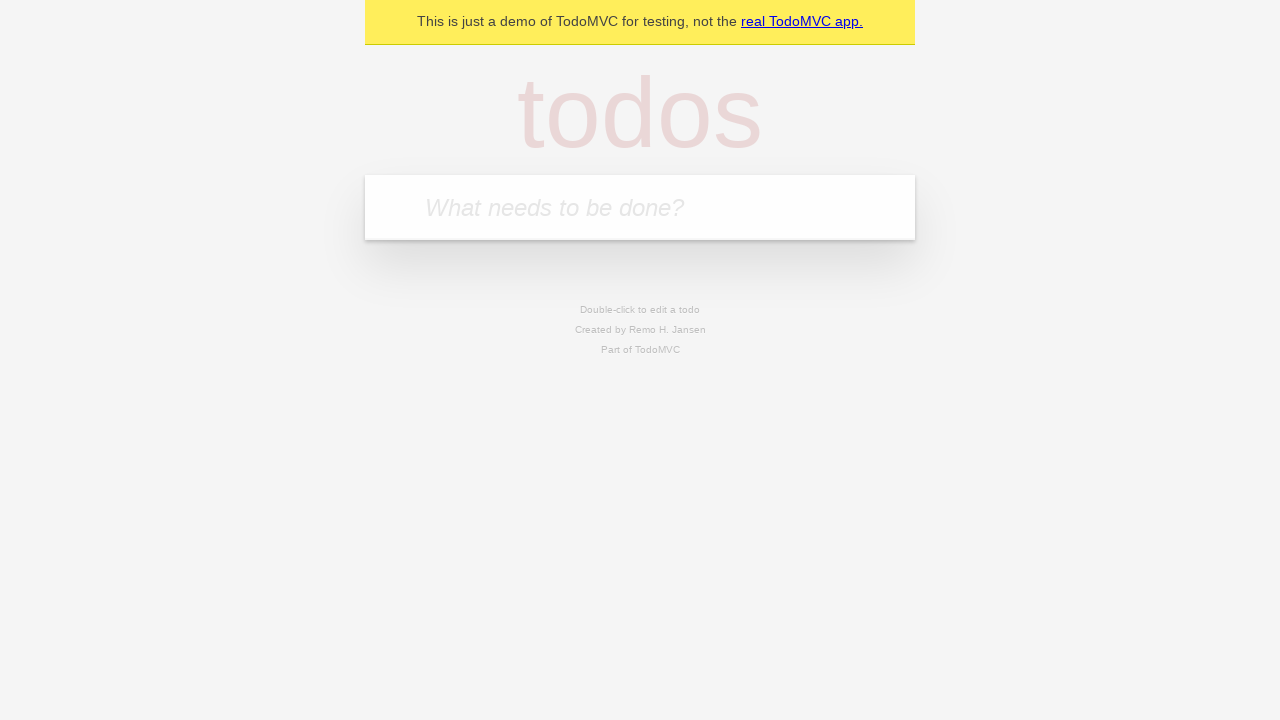

Filled todo input with 'buy some cheese' on internal:attr=[placeholder="What needs to be done?"i]
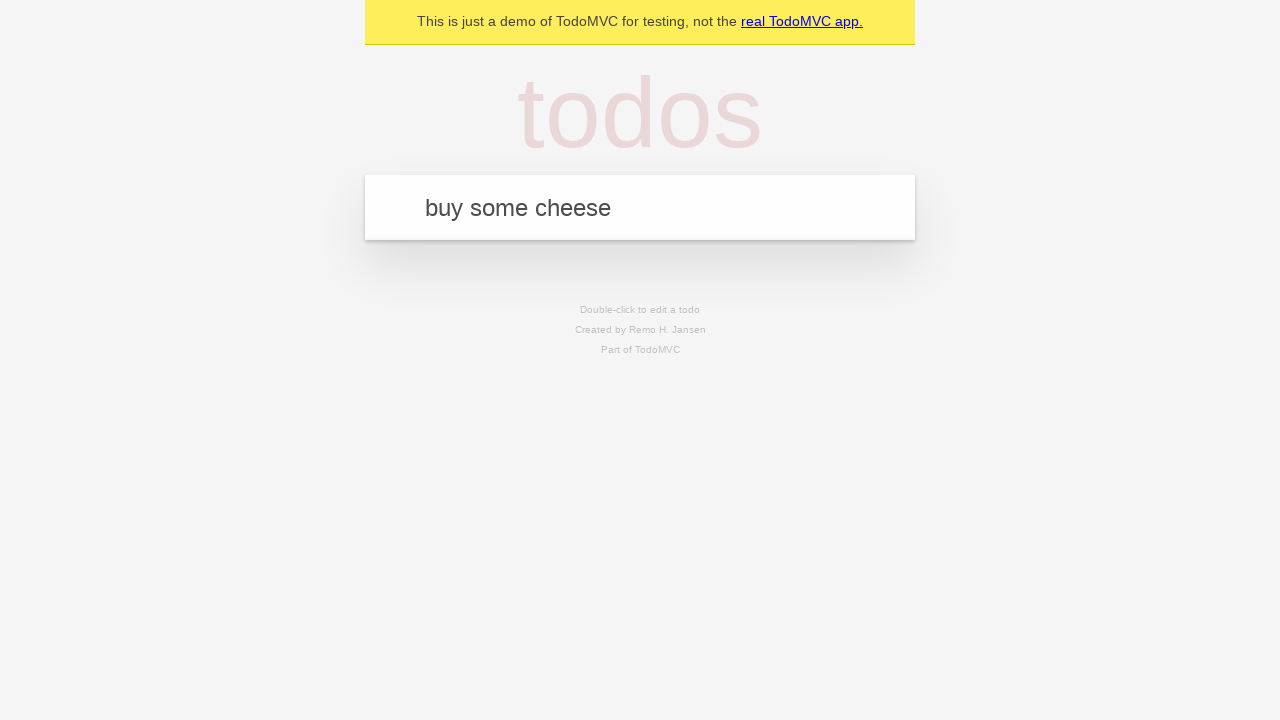

Pressed Enter to add first todo item on internal:attr=[placeholder="What needs to be done?"i]
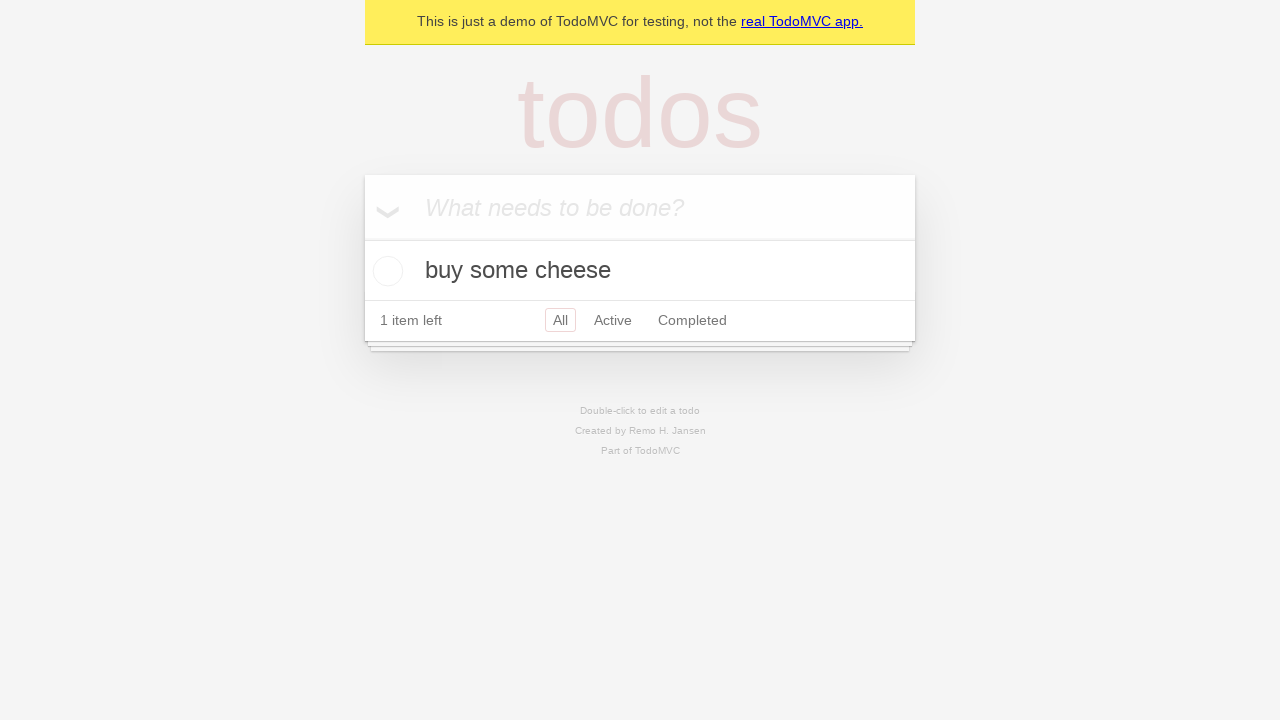

Filled todo input with 'feed the cat' on internal:attr=[placeholder="What needs to be done?"i]
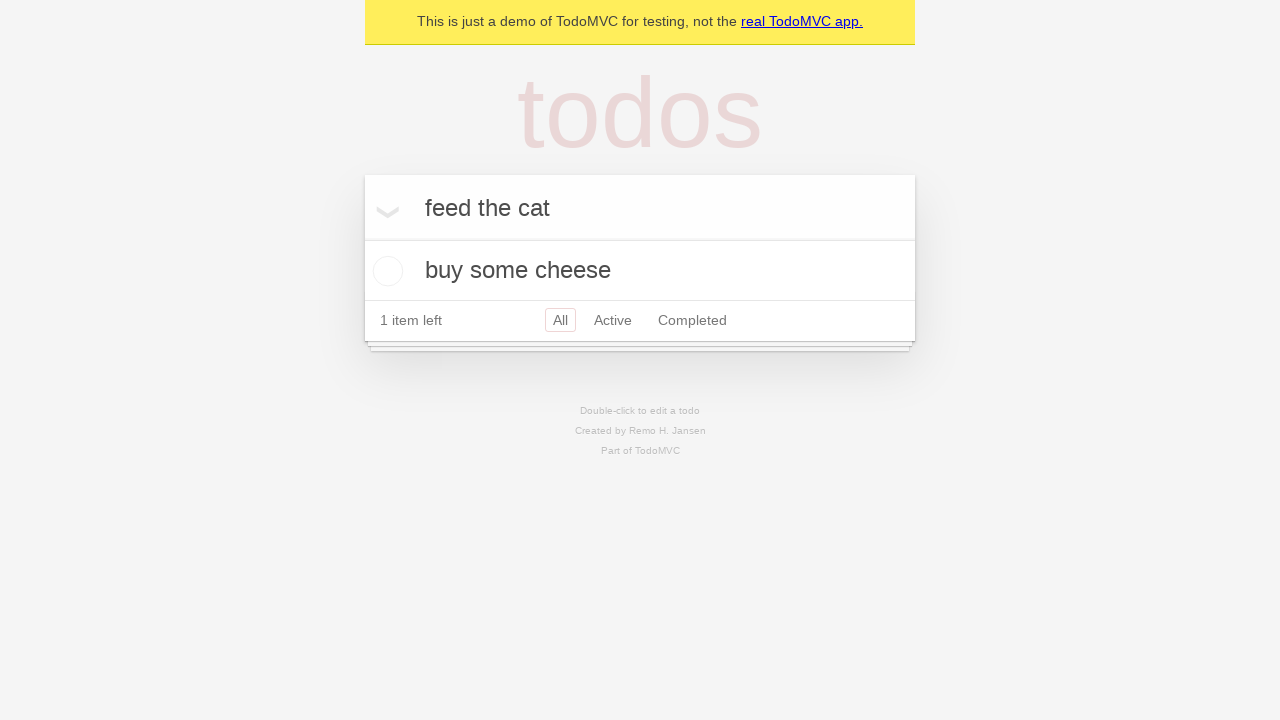

Pressed Enter to add second todo item on internal:attr=[placeholder="What needs to be done?"i]
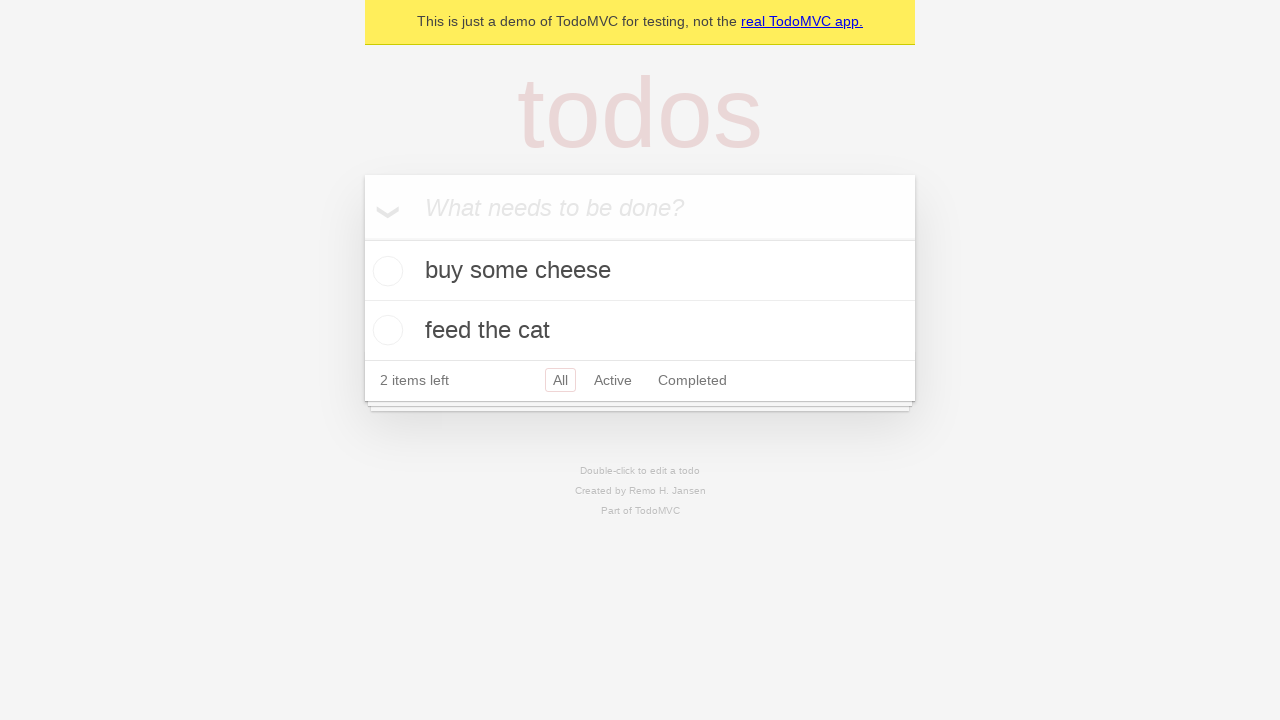

Filled todo input with 'book a doctors appointment' on internal:attr=[placeholder="What needs to be done?"i]
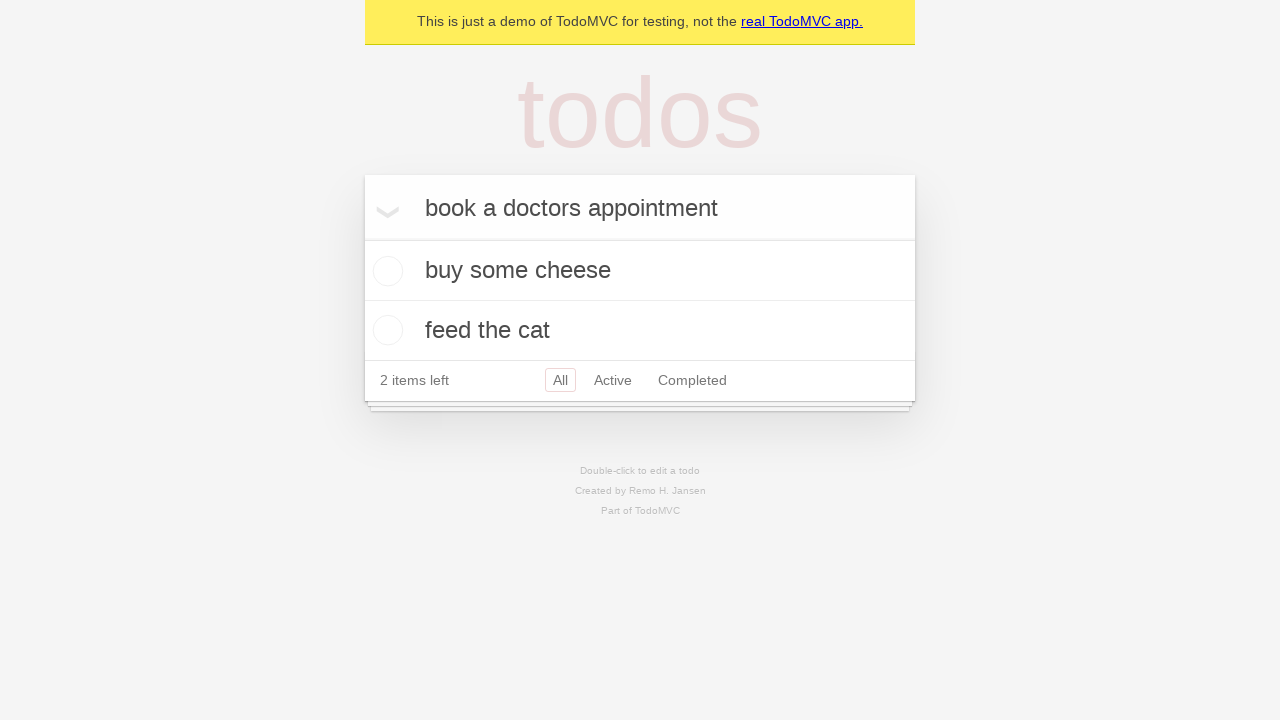

Pressed Enter to add third todo item on internal:attr=[placeholder="What needs to be done?"i]
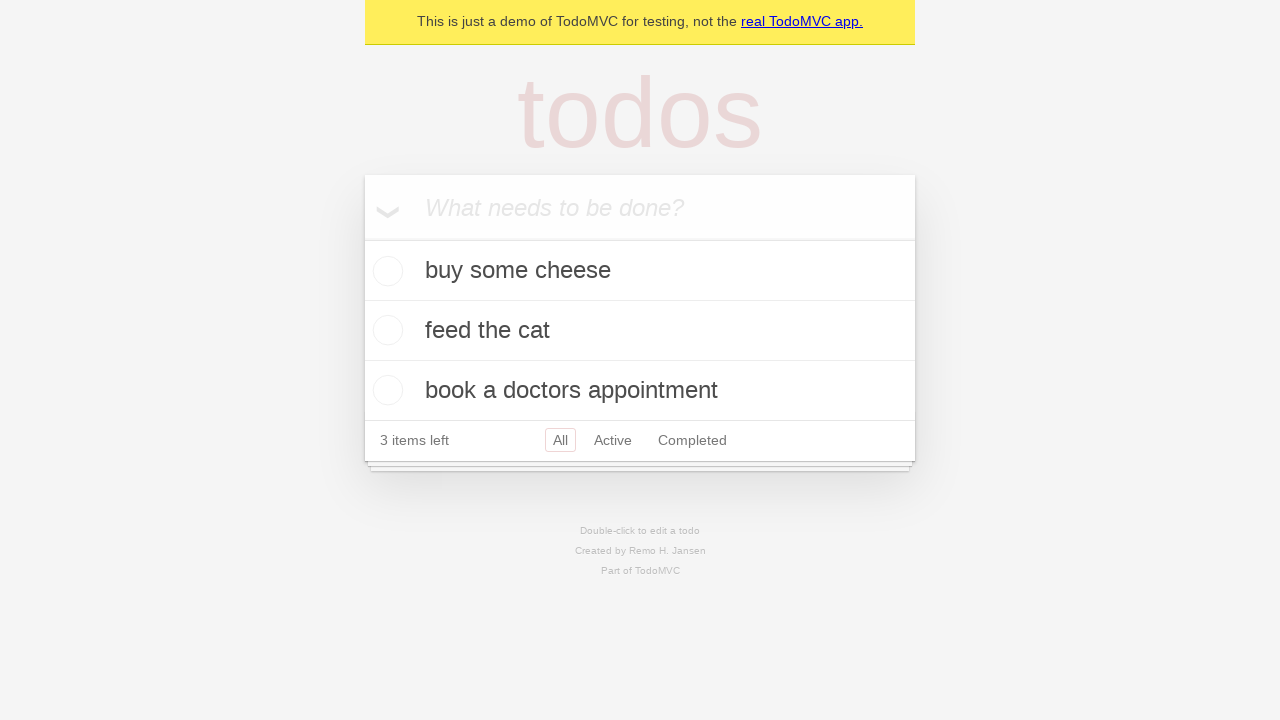

Waited for all 3 todo items to appear in the DOM
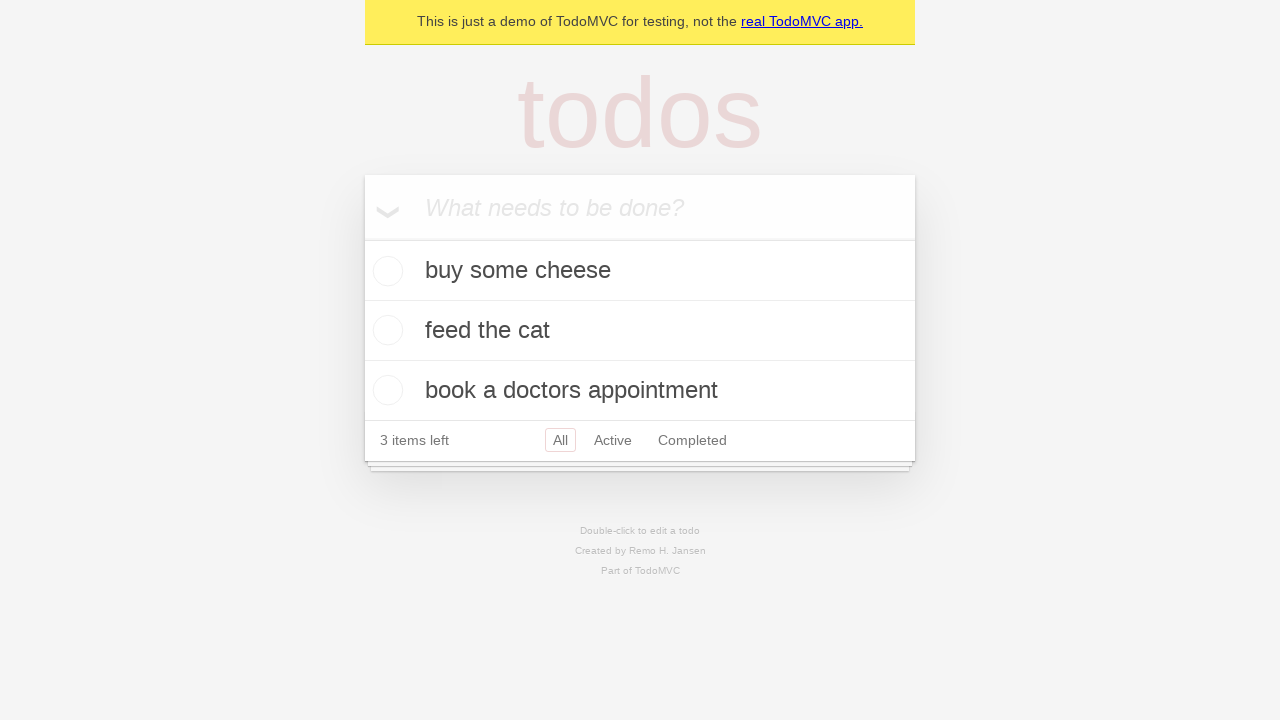

Clicked 'Mark all as complete' checkbox to mark all items as completed at (362, 238) on internal:label="Mark all as complete"i
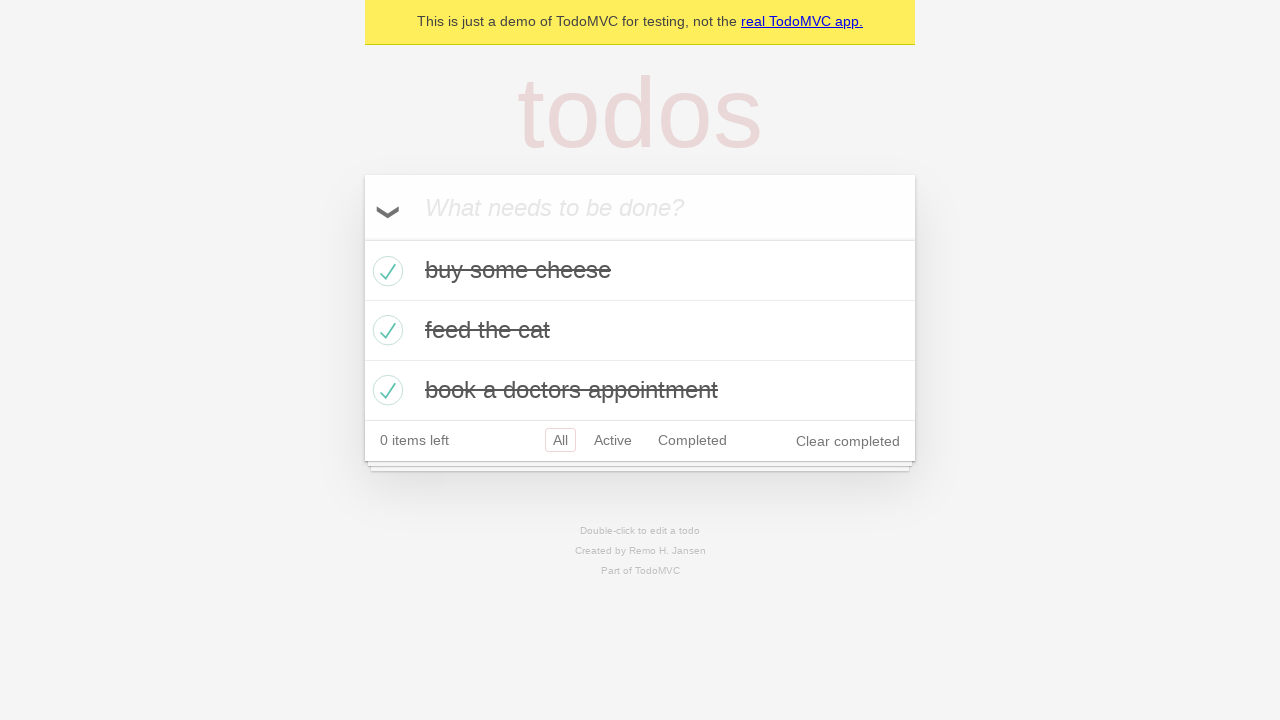

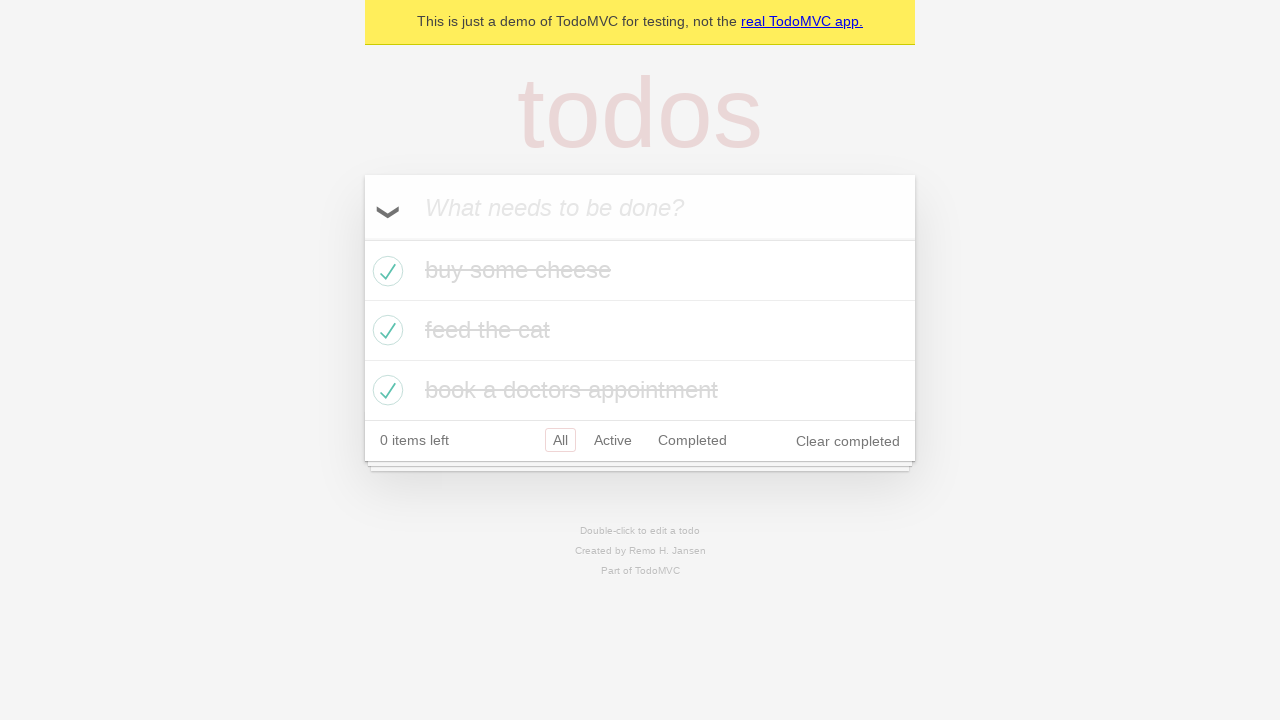